Tests scrolling to the end of the page and then back to the top using JavaScript

Starting URL: https://testautomationpractice.blogspot.com/

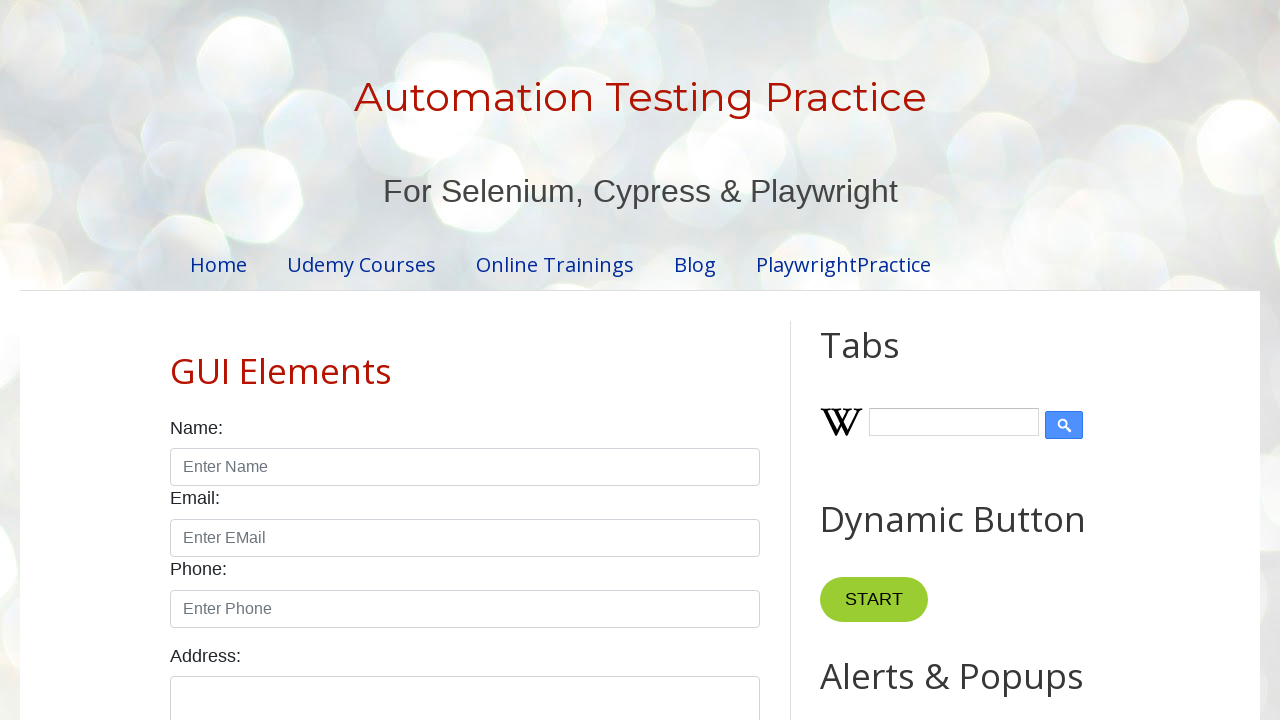

Scrolled to the end of the page using JavaScript
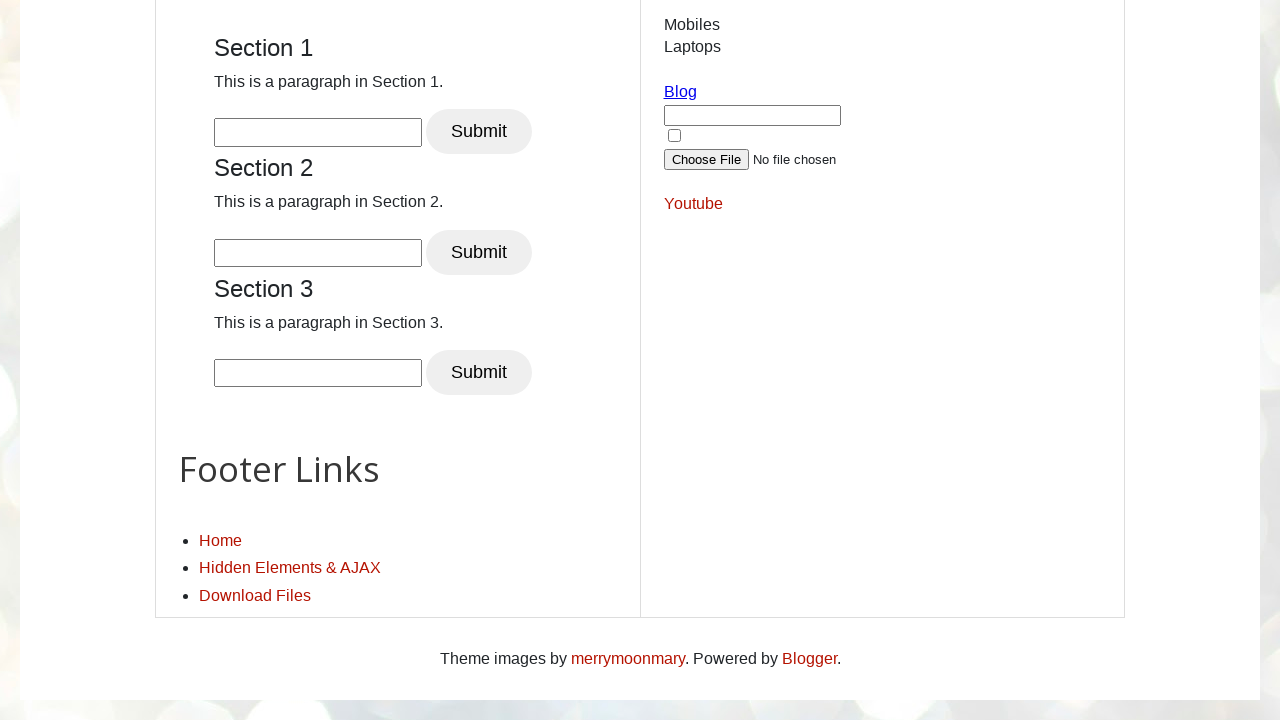

Waited 2 seconds for page to stabilize
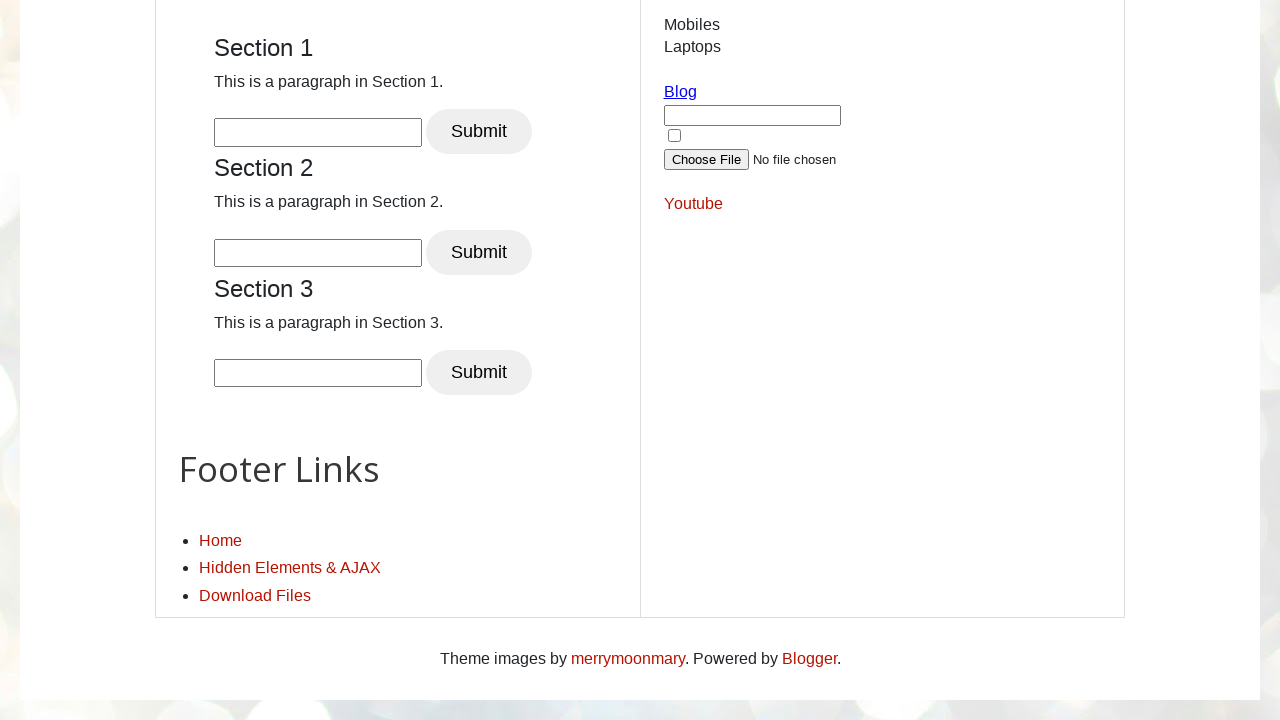

Scrolled back to the top of the page using JavaScript
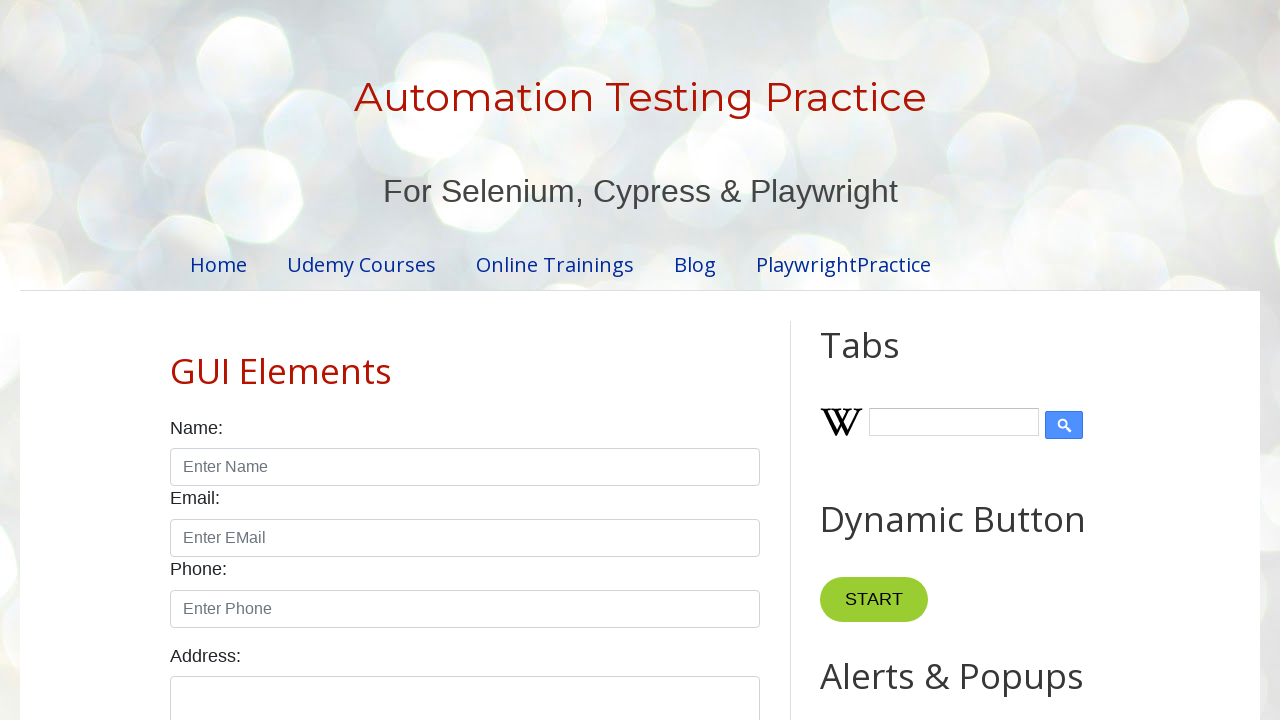

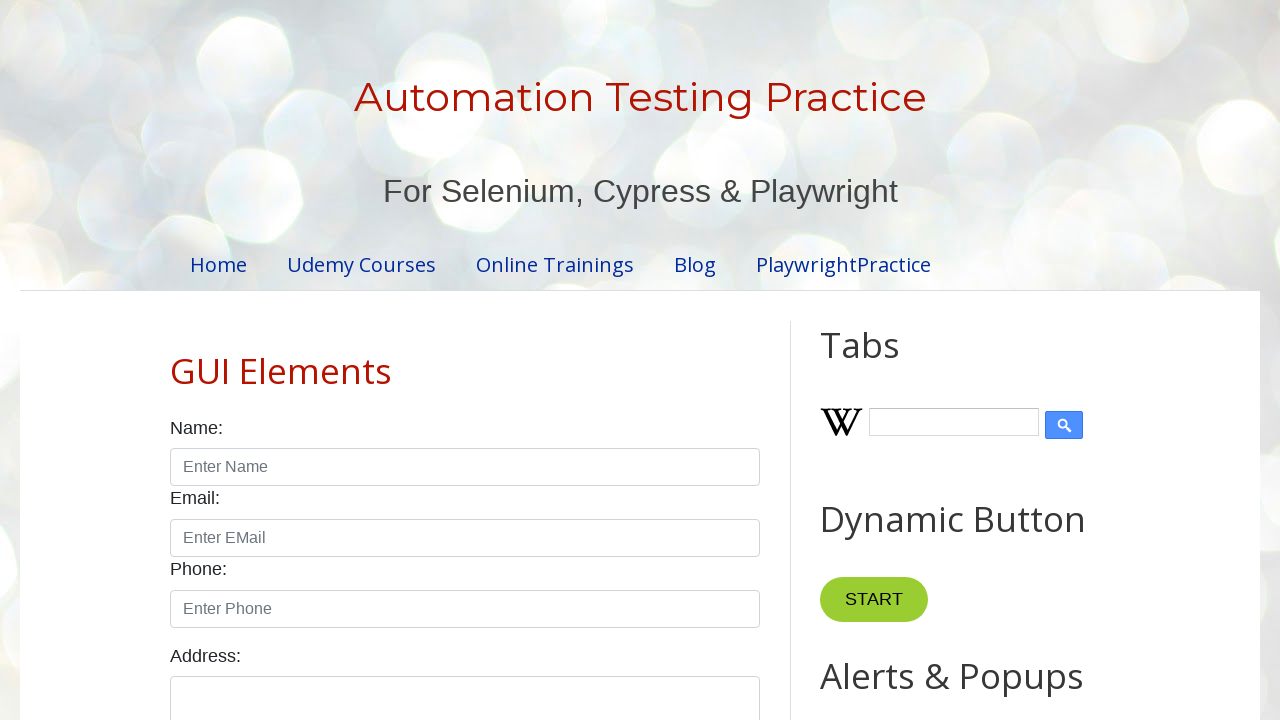